Tests iframe interaction on W3Schools Try Editor by switching to an iframe, clicking a link within it, then switching back to the main frame and clicking the run button

Starting URL: https://www.w3schools.com/html/tryit.asp?filename=tryhtml_links_w3schools

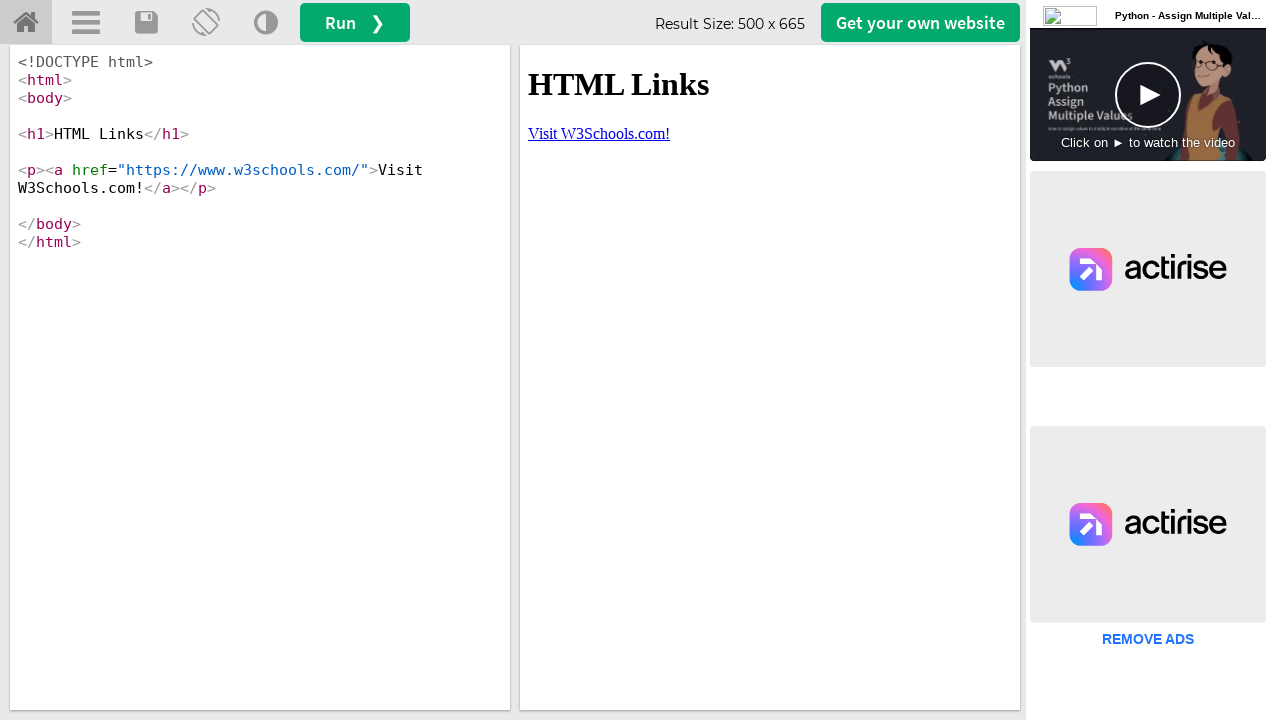

Waited for iframe with id 'iframeResult' to load
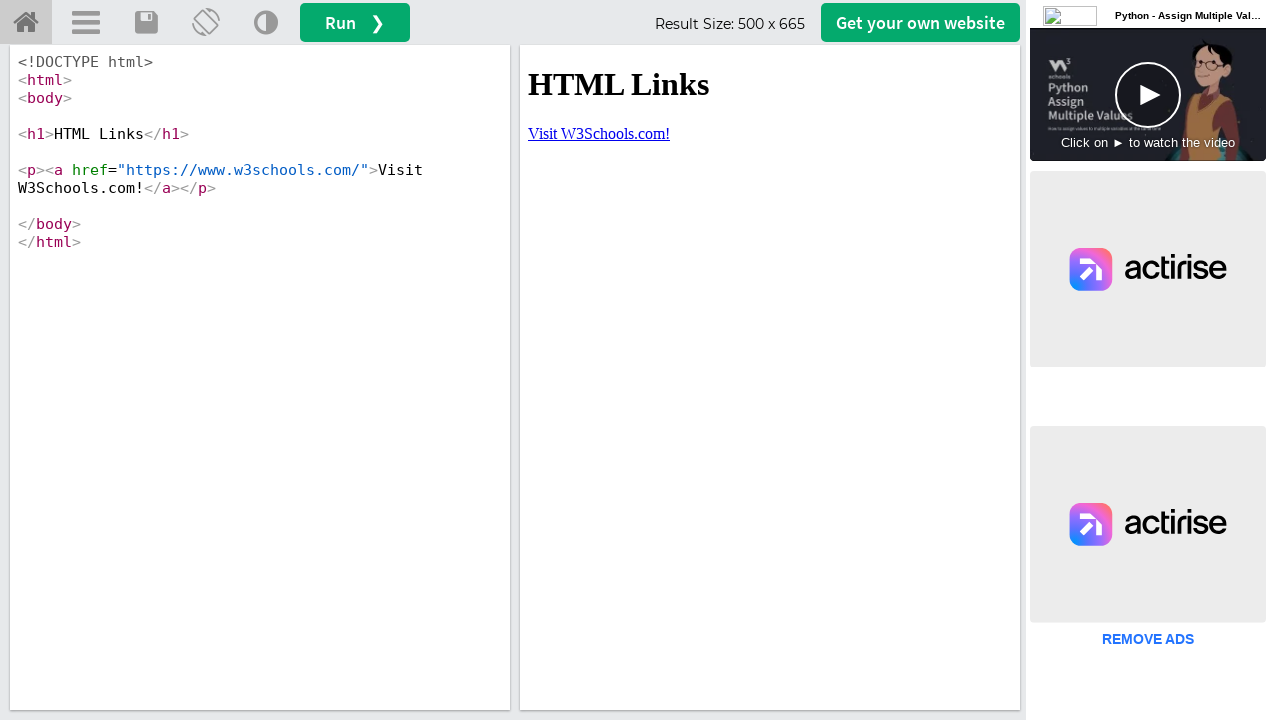

Located iframe 'iframeResult'
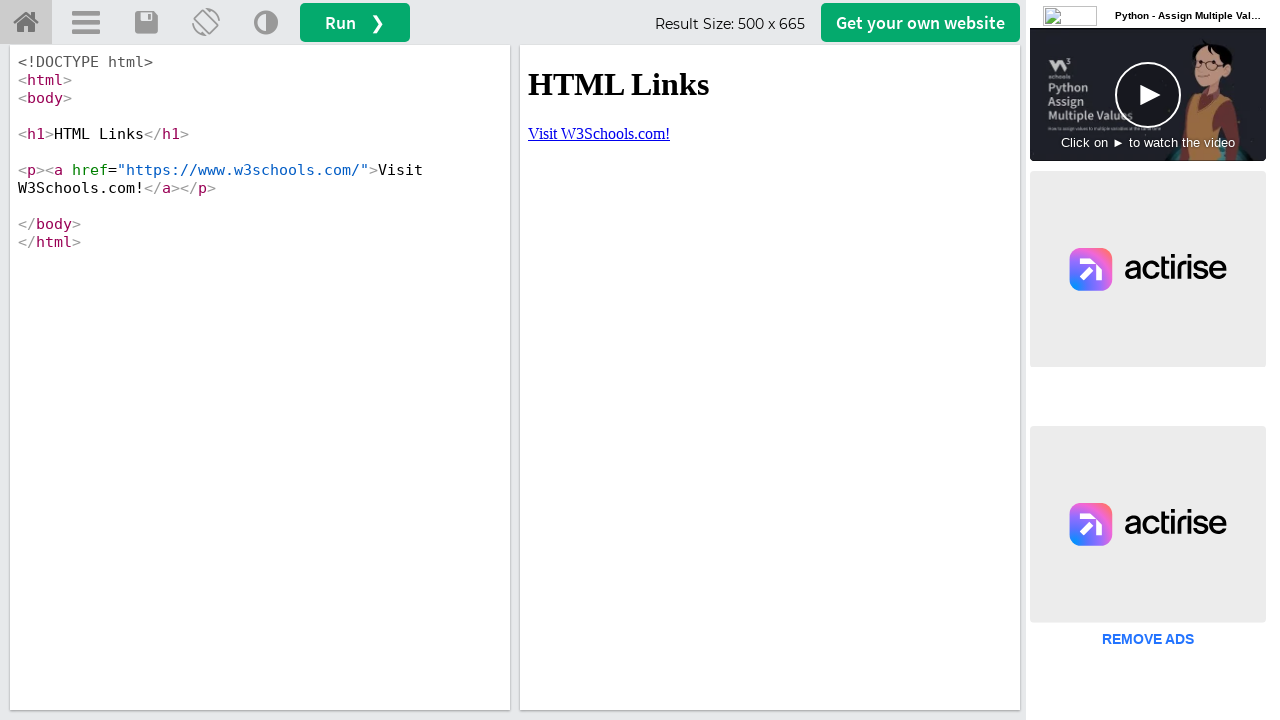

Clicked W3Schools link within the iframe at (599, 133) on #iframeResult >> internal:control=enter-frame >> a[href='https://www.w3schools.c
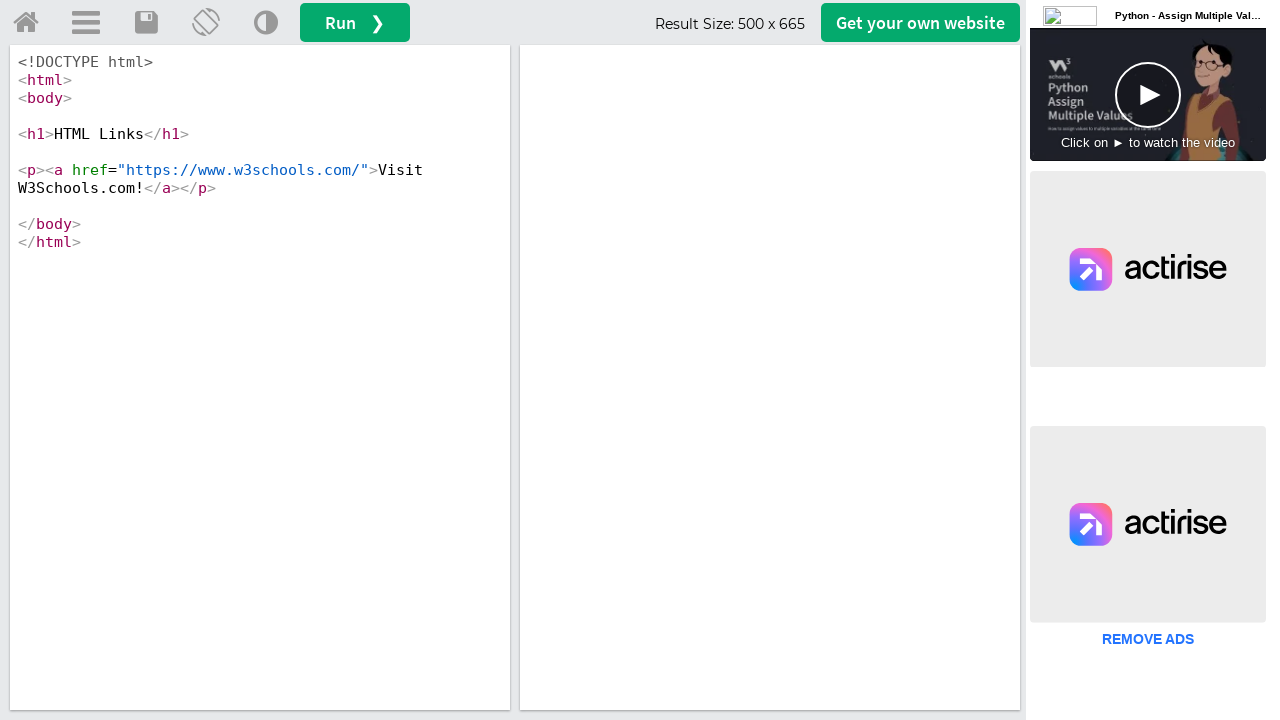

Clicked the run button in the main frame at (355, 22) on #runbtn
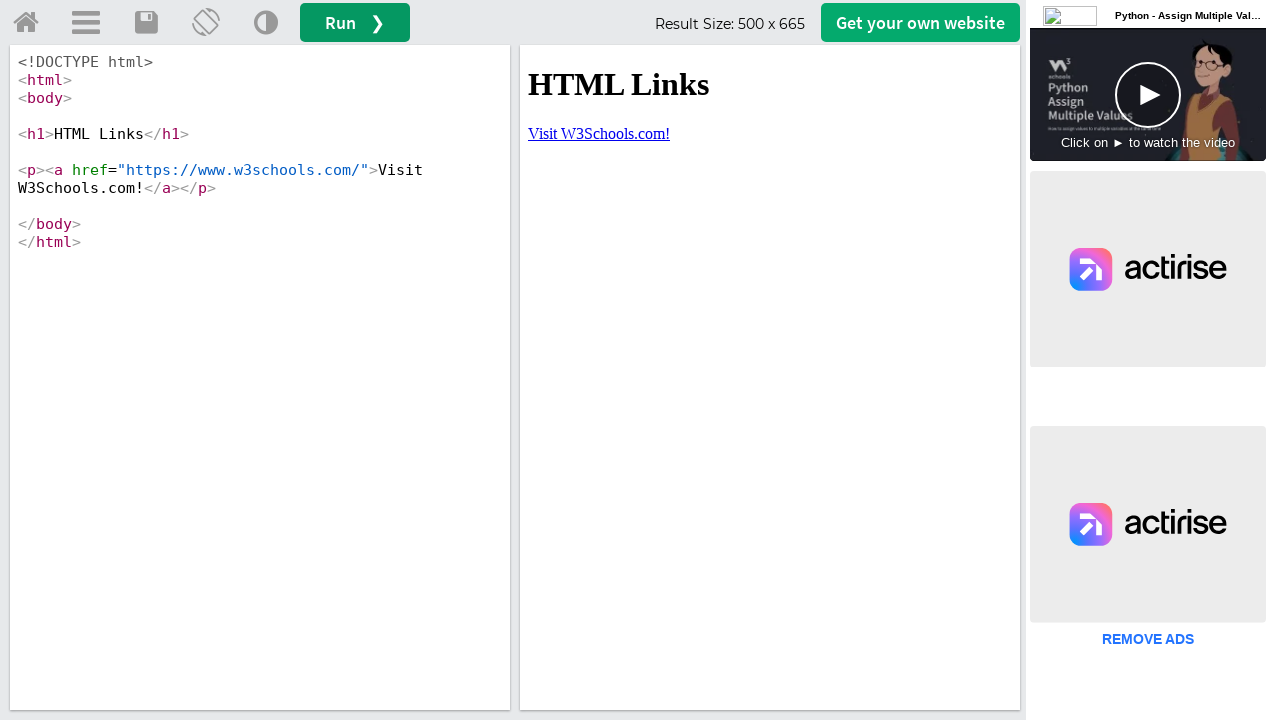

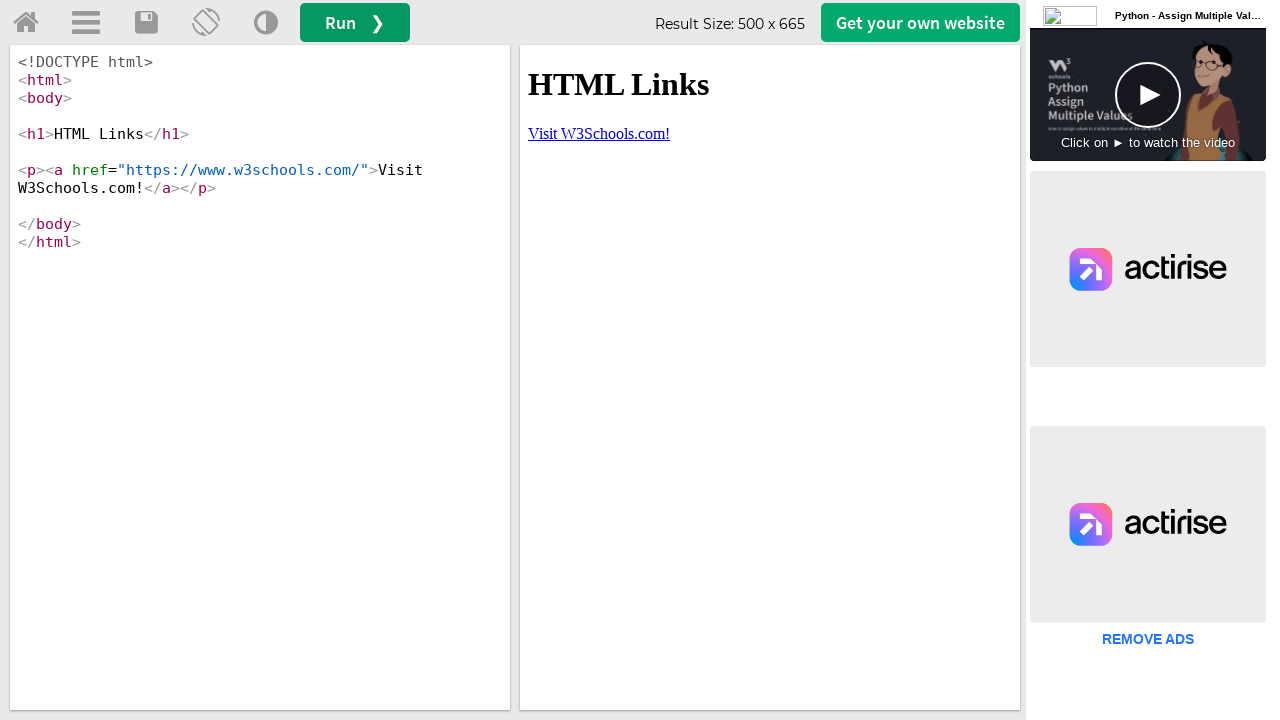